Tests duplicate username validation by entering an already existing username

Starting URL: https://e-commerce-client-swart.vercel.app/

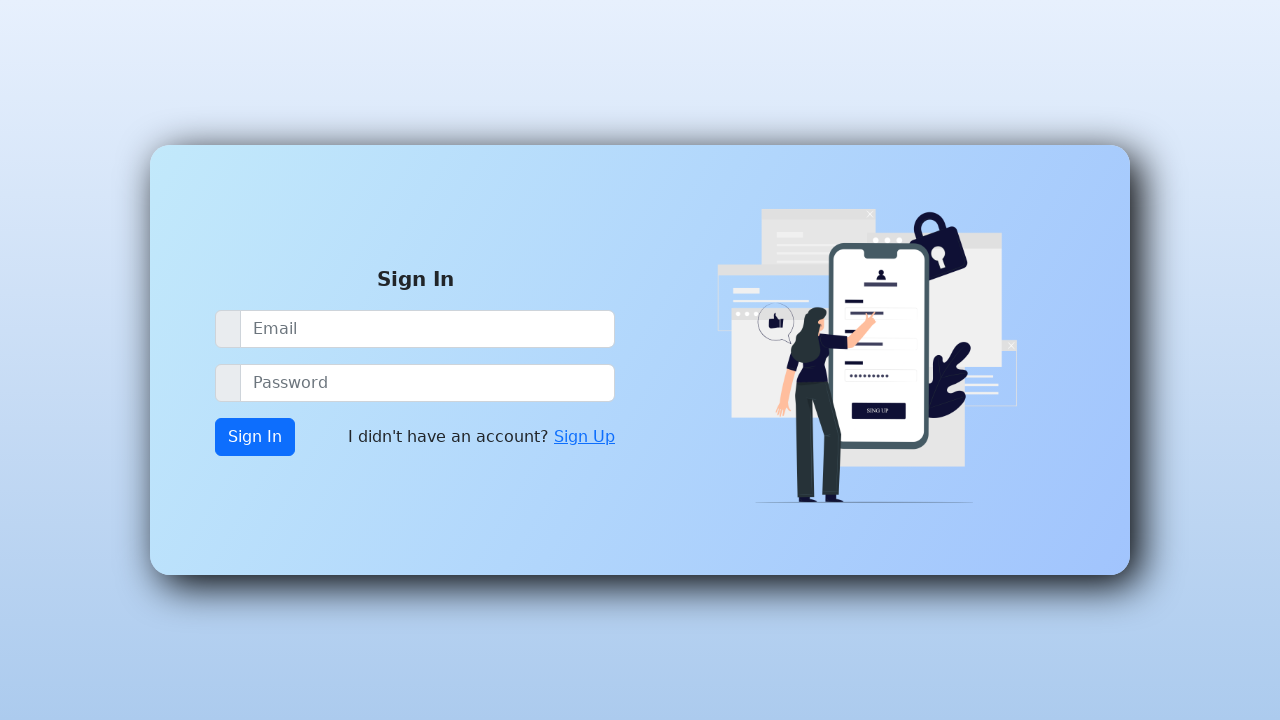

Clicked Sign Up link at (584, 437) on xpath=//a[contains(text(),'Sign Up')]
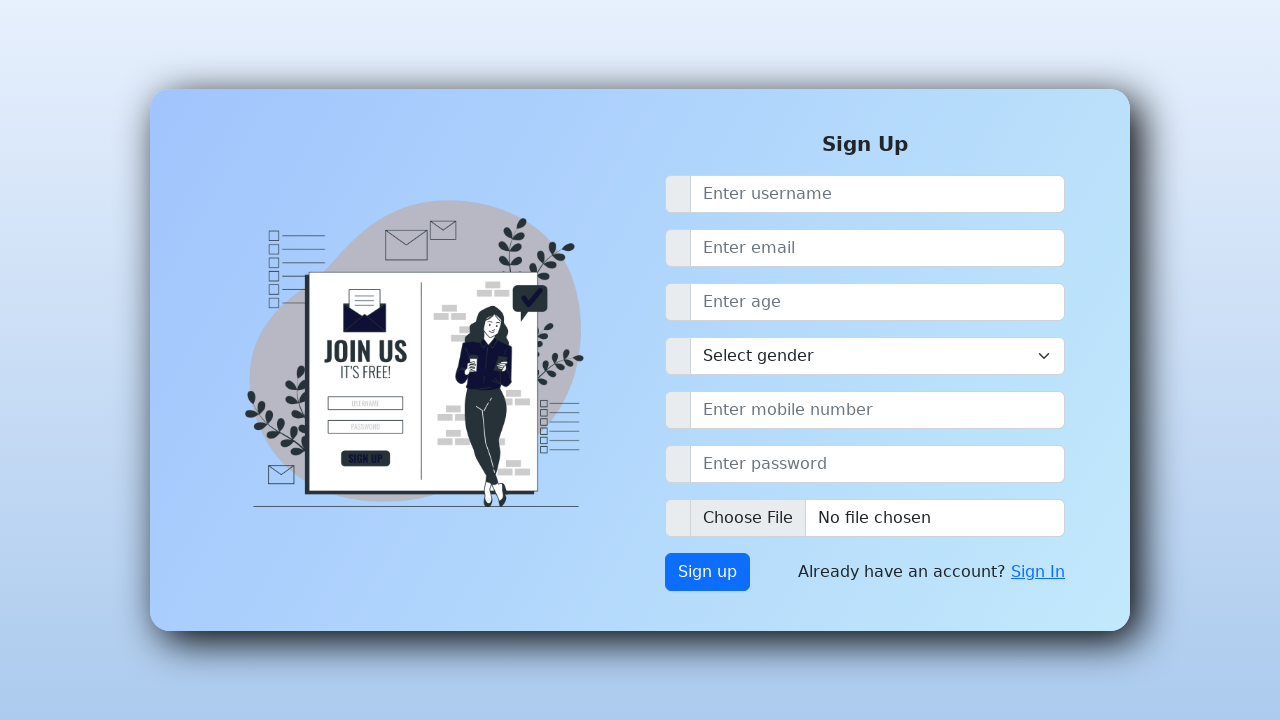

Entered existing username 'existingUser' in username field on #username-lg
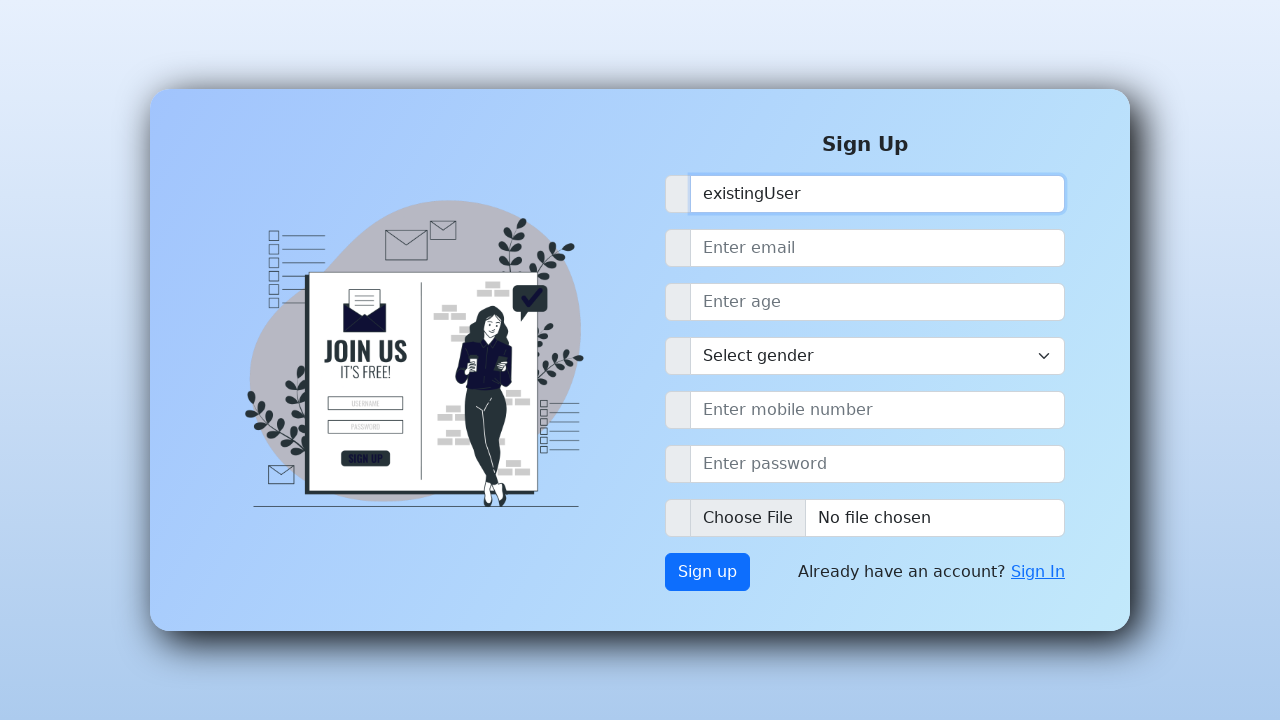

Clicked submit button to register with duplicate username at (708, 572) on xpath=//button[@class='btn btn-primary btn d-none d-md-inline-block']
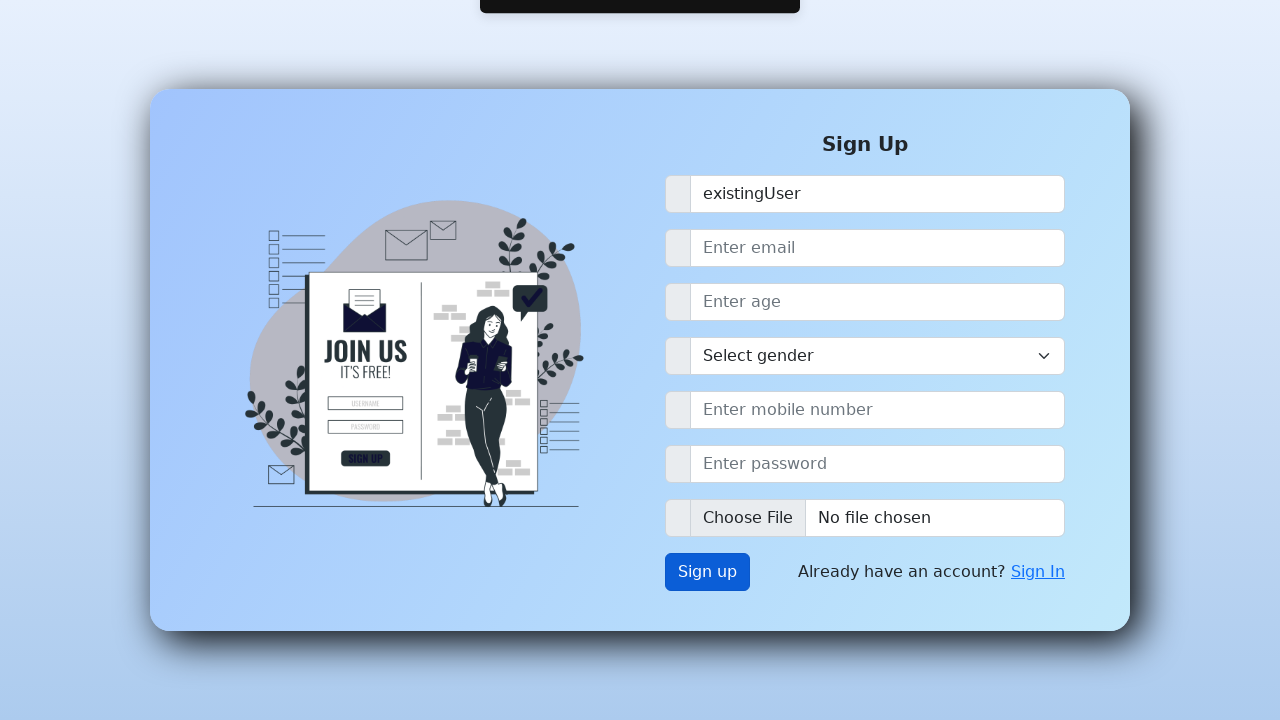

Waited for duplicate username error message to appear
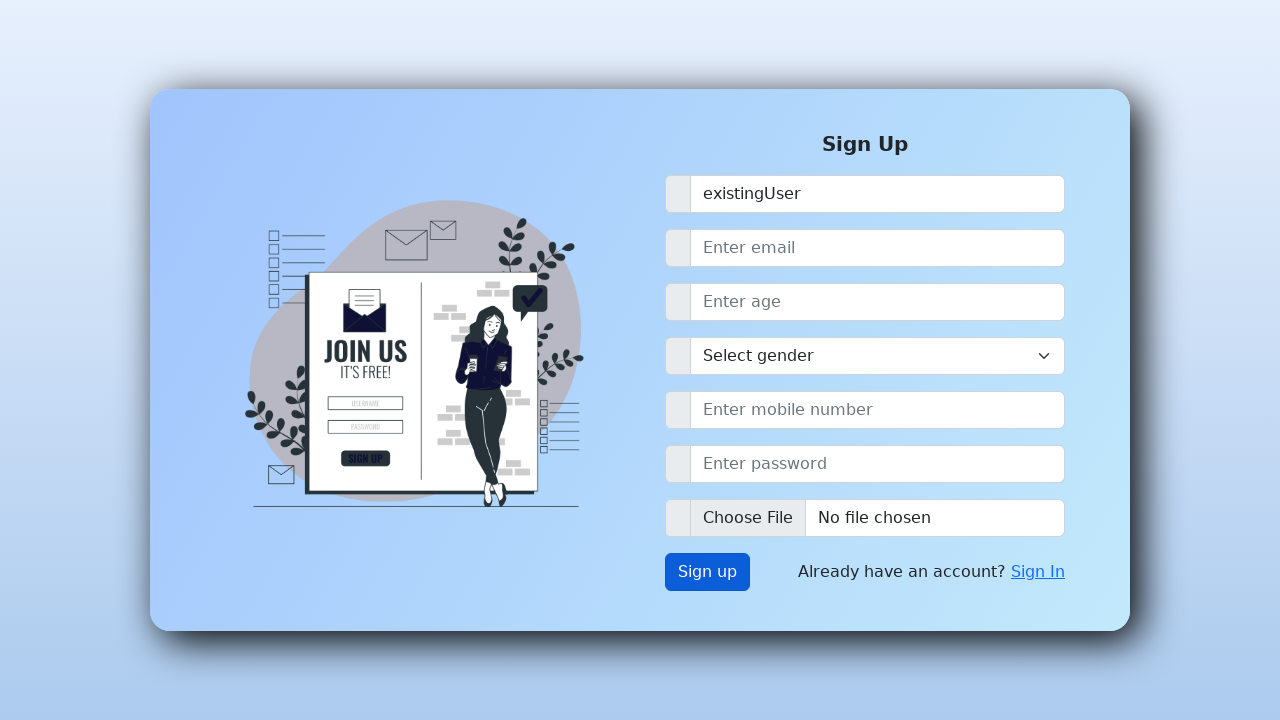

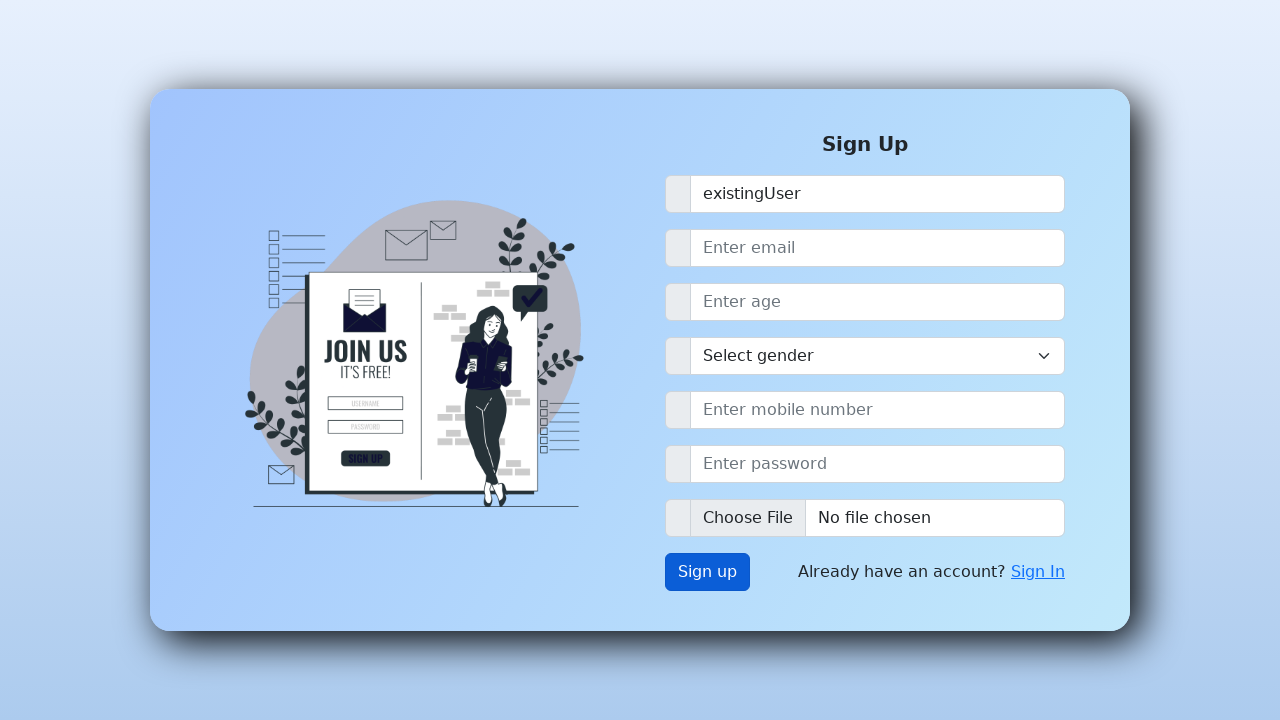